Tests a registration form by filling in first name, last name, and email fields, then submitting and verifying the success message.

Starting URL: http://suninjuly.github.io/registration1.html

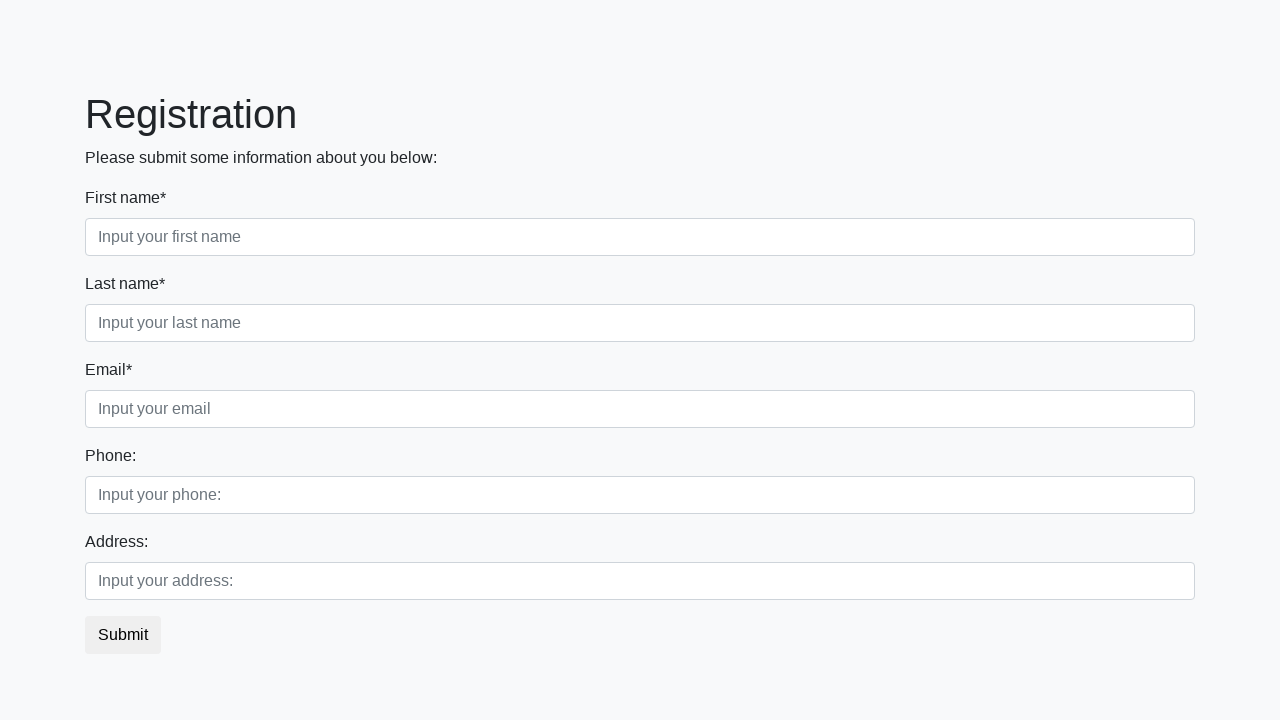

Filled first name field with 'Katya' on .first_block .form-control.first
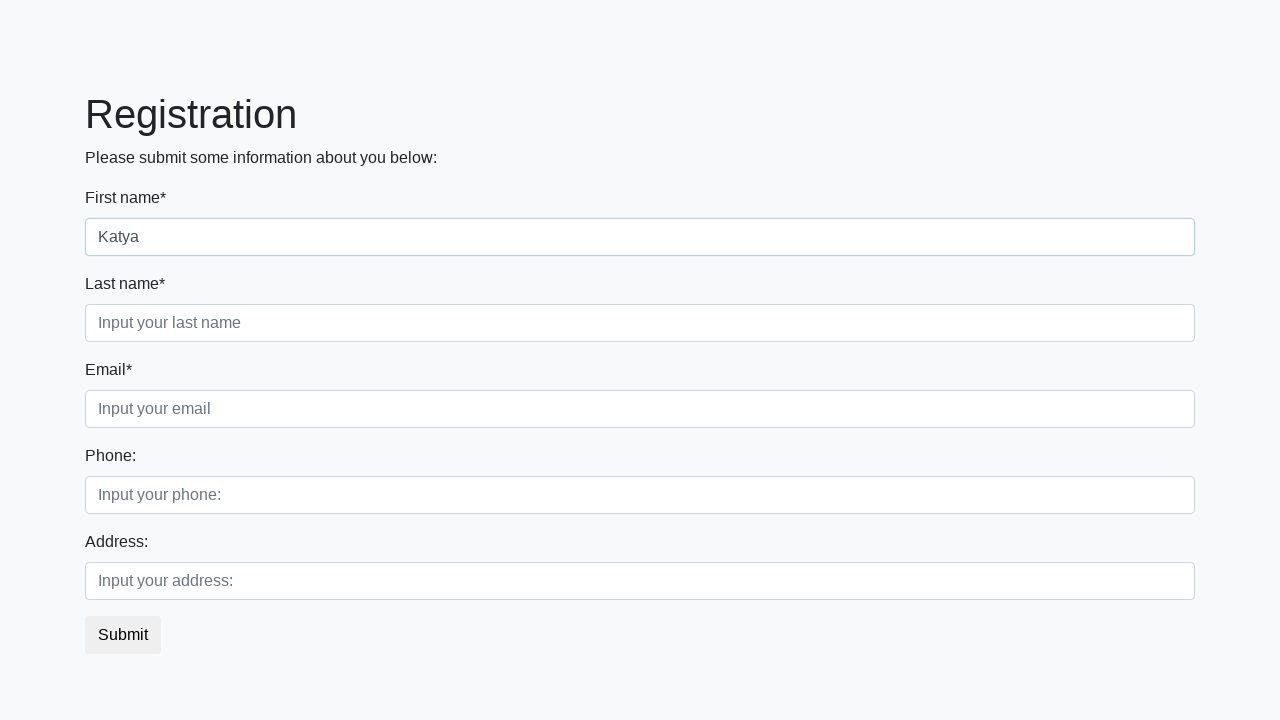

Filled last name field with 'Makey' on .first_block .form-control.second
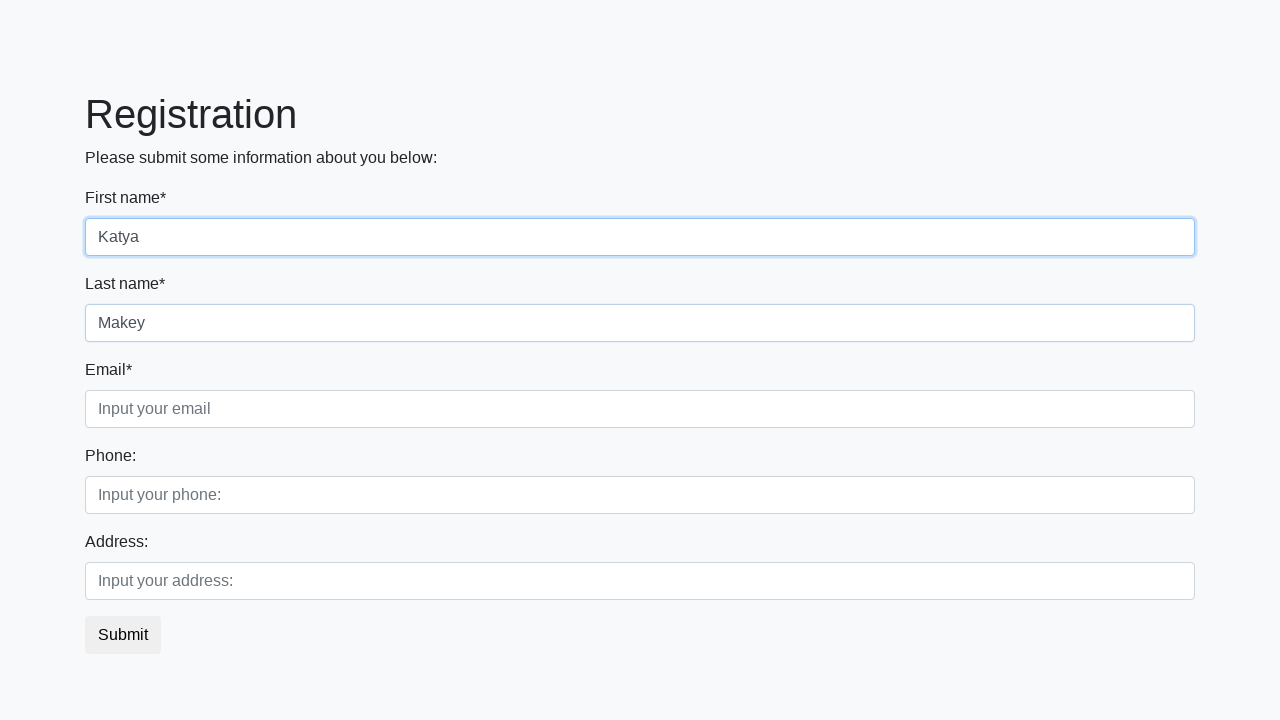

Filled email field with 'katya@mail.ru' on .first_block .form-control.third
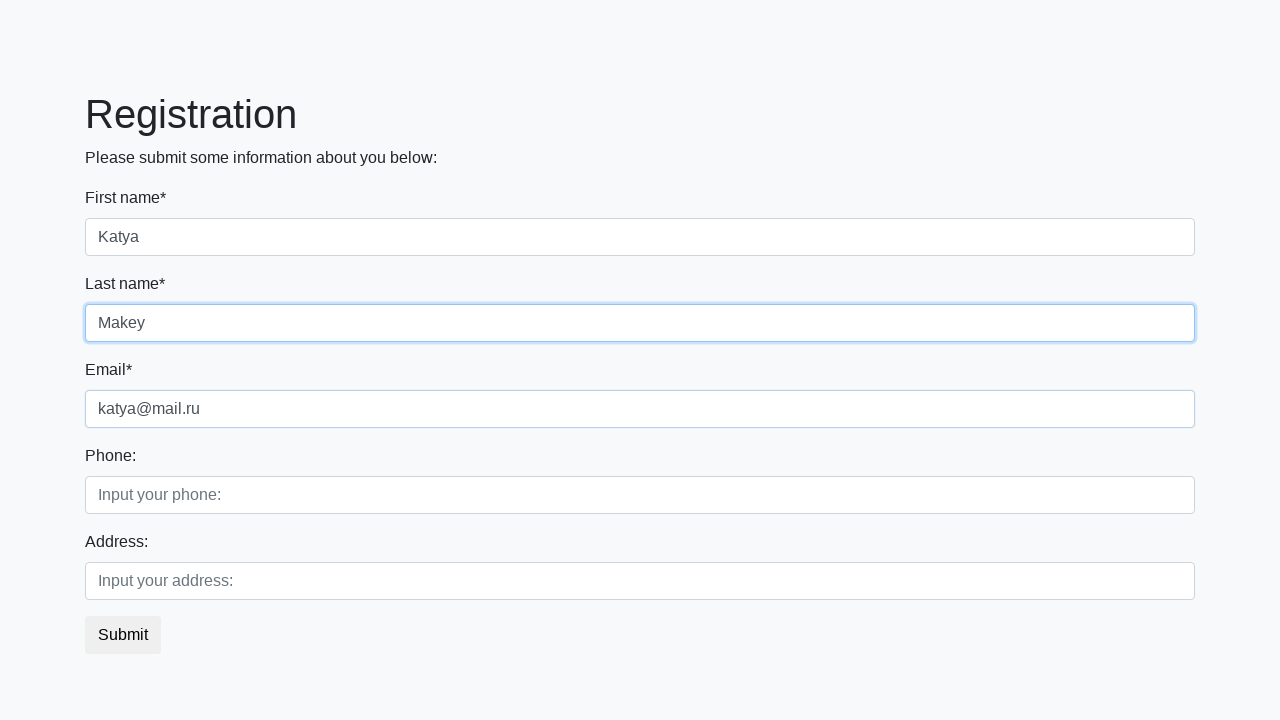

Clicked submit button to register at (123, 635) on button.btn
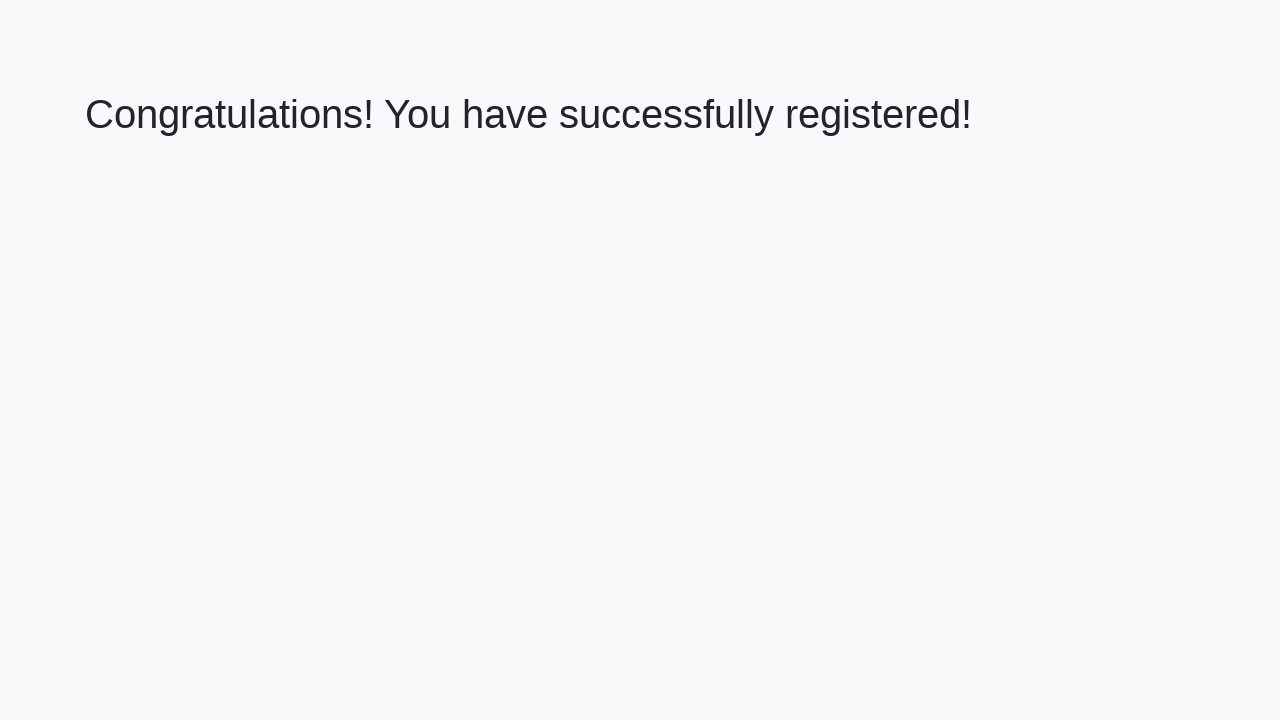

Success message loaded
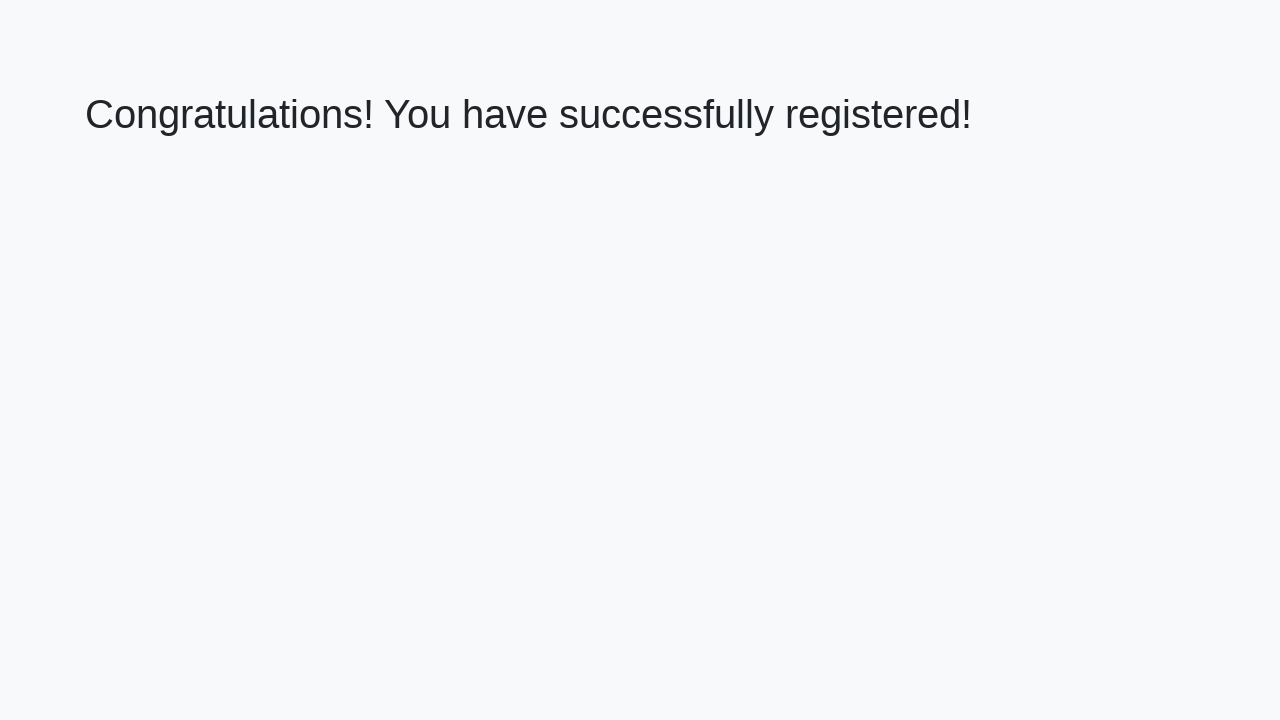

Retrieved success message text
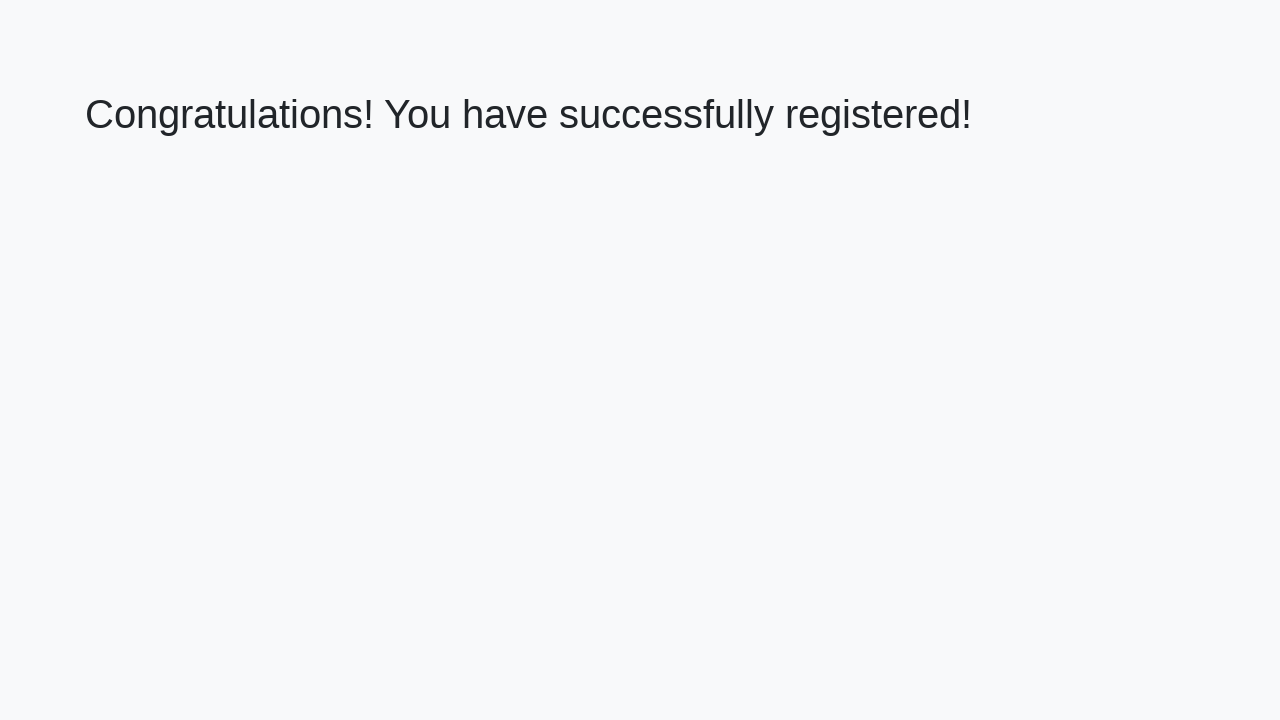

Verified success message matches expected text
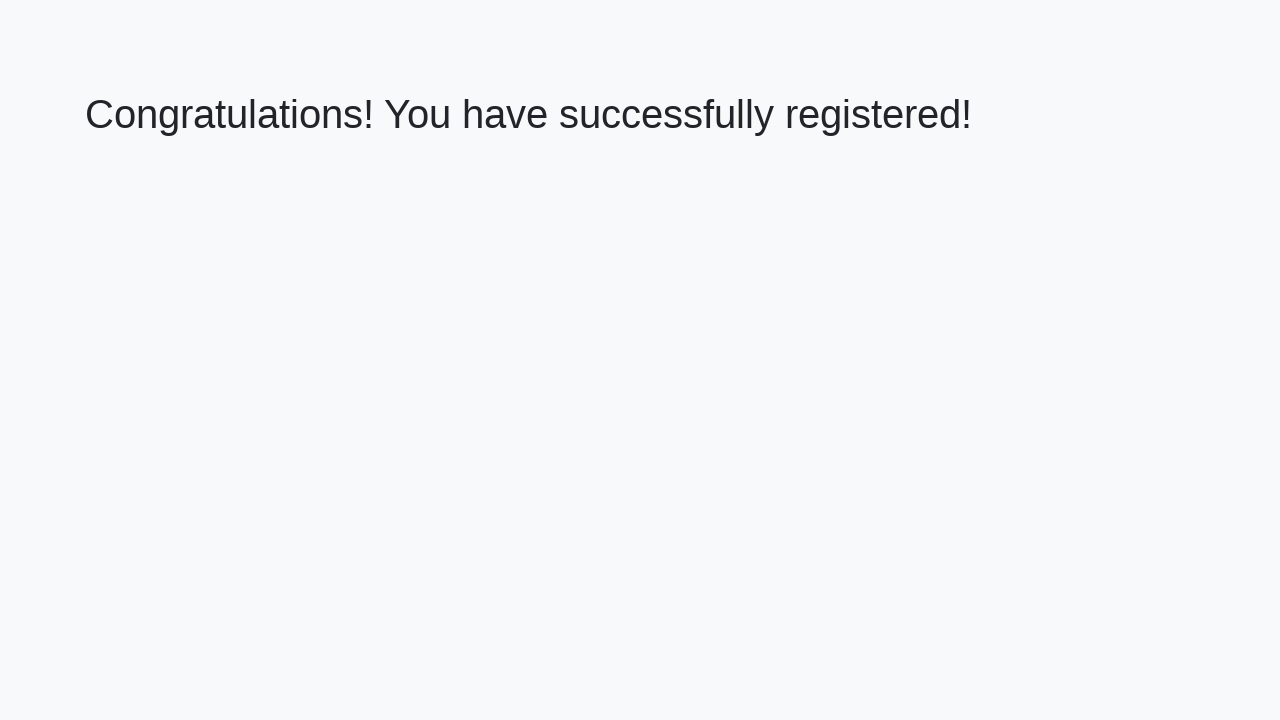

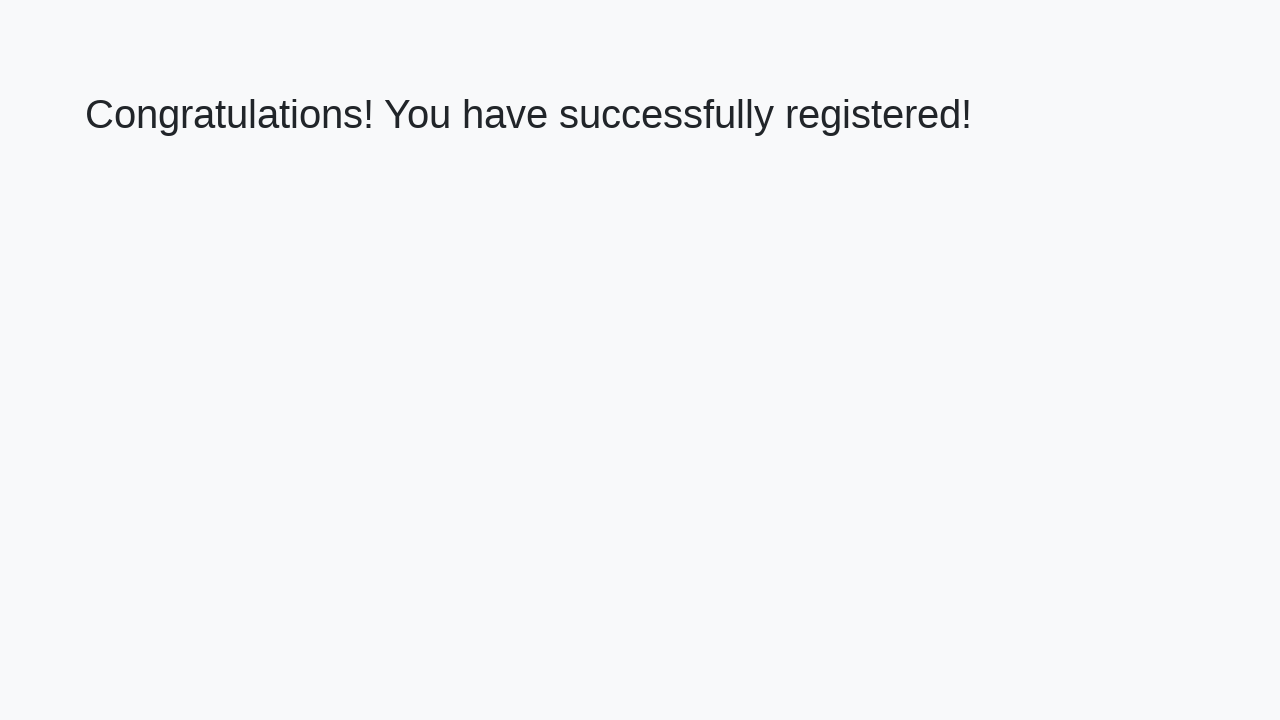